Verifies that The Home Depot homepage loads with the correct title

Starting URL: http://www.homedepot.com

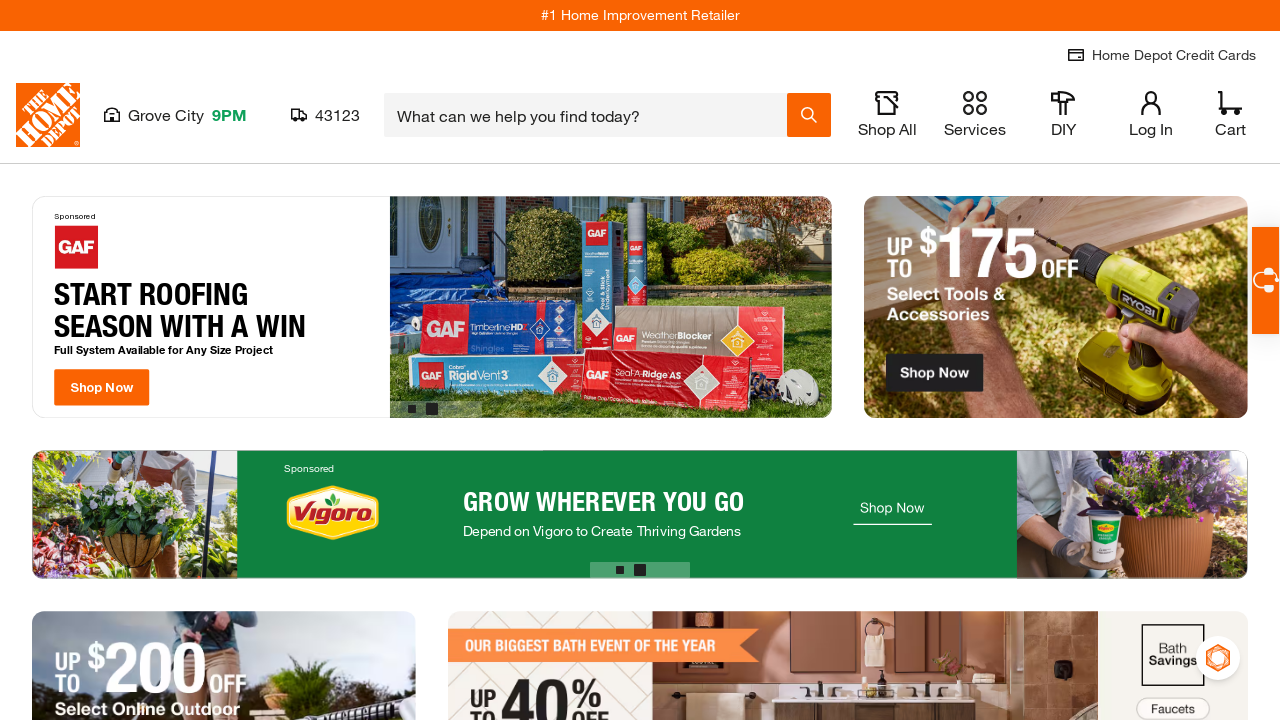

Verified The Home Depot homepage title is correct
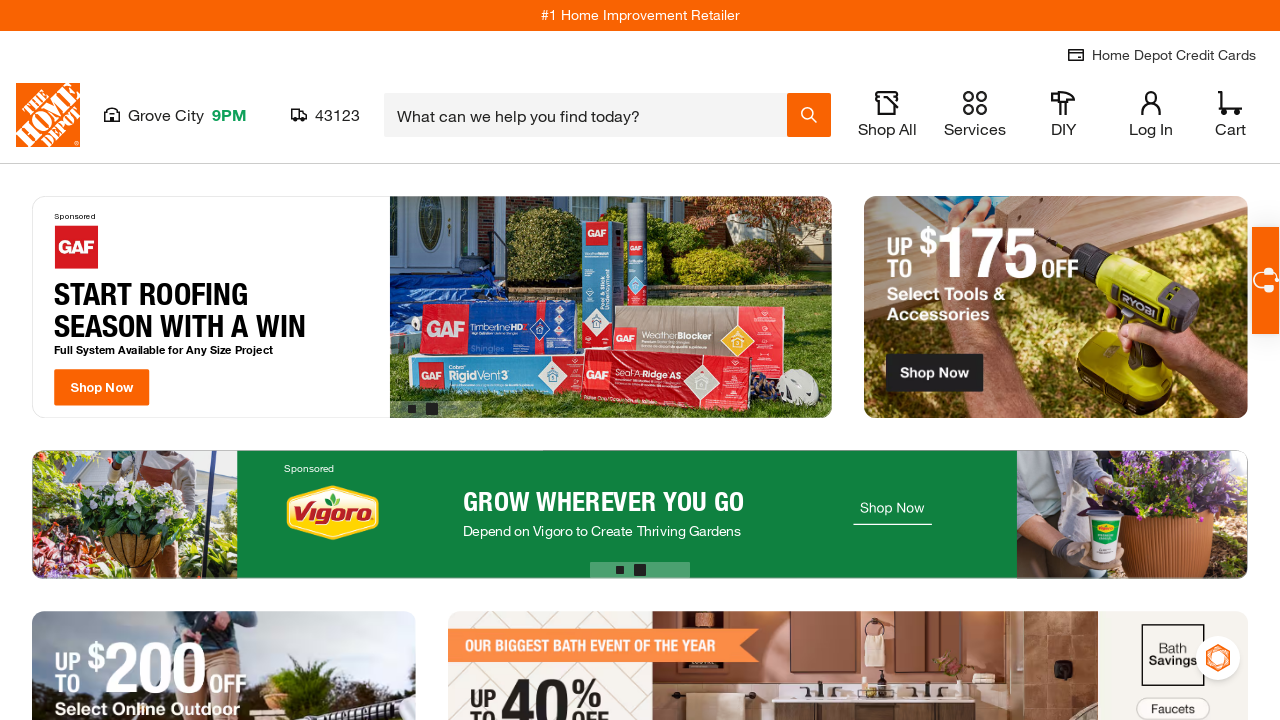

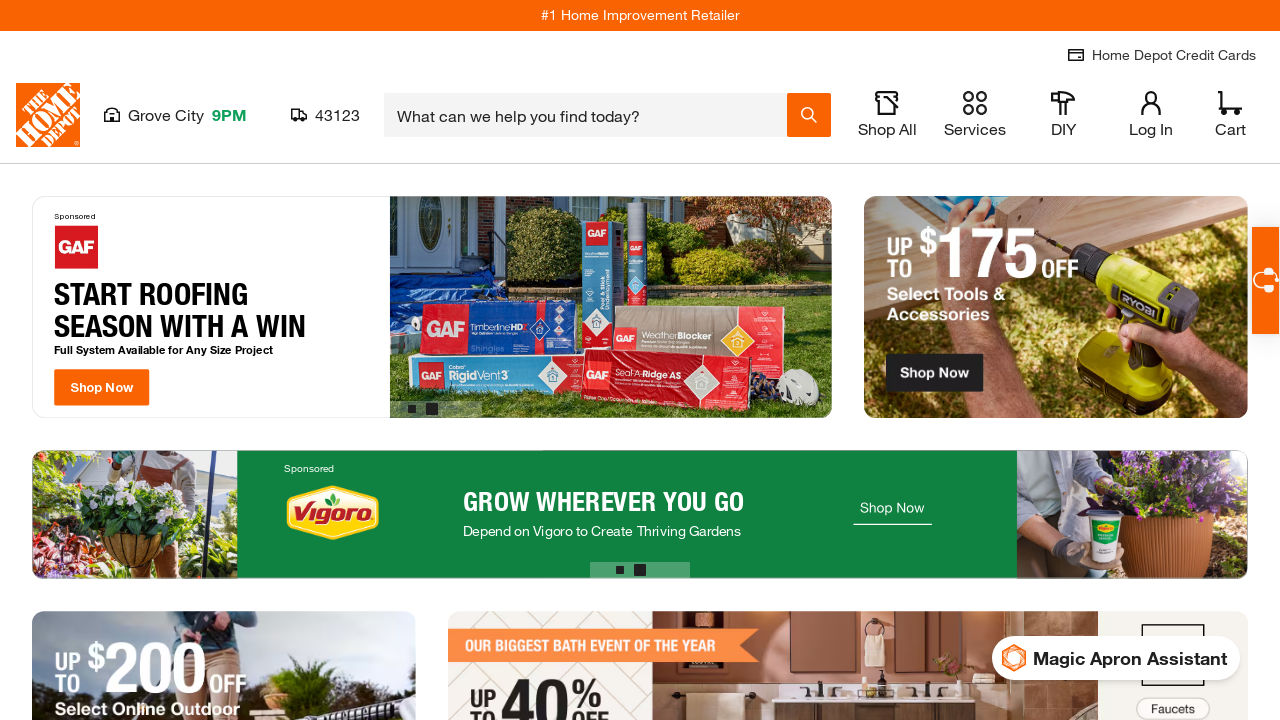